Tests a registration form by filling in first name, last name, and email fields, then submitting the form and verifying successful registration message

Starting URL: http://suninjuly.github.io/registration1.html

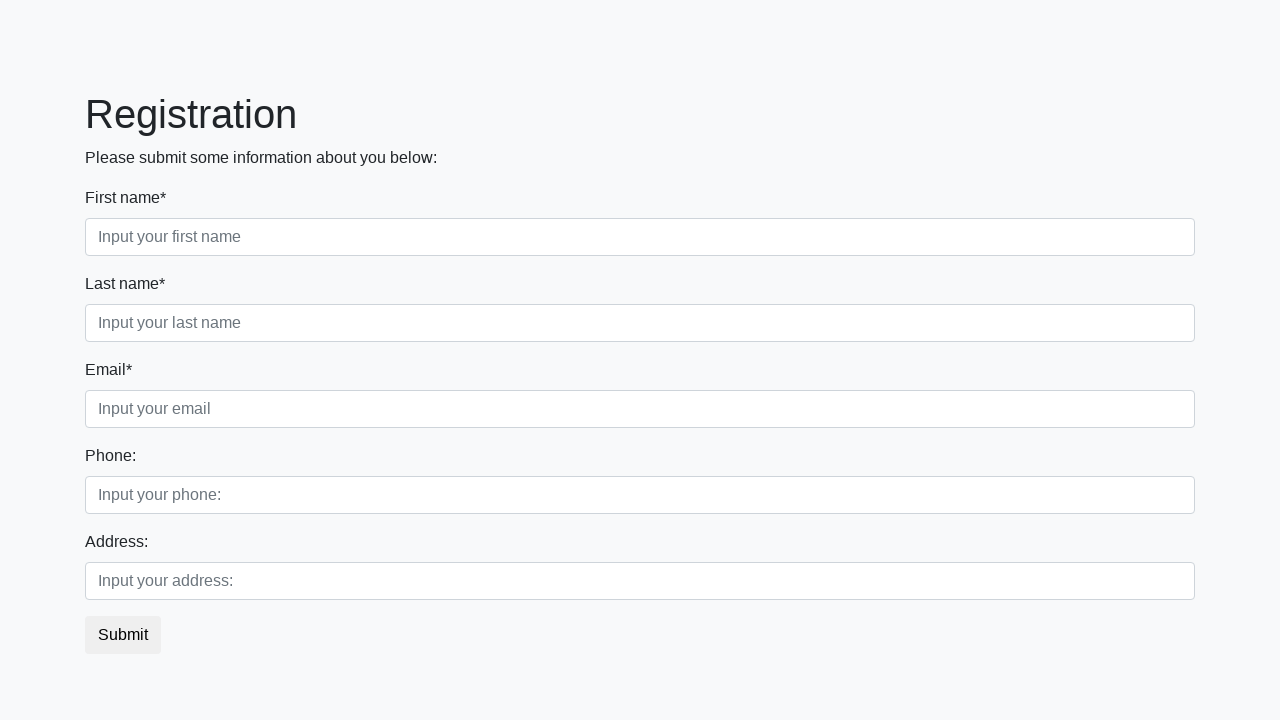

Filled first name field with 'Roman' on div.first_block input.form-control.first
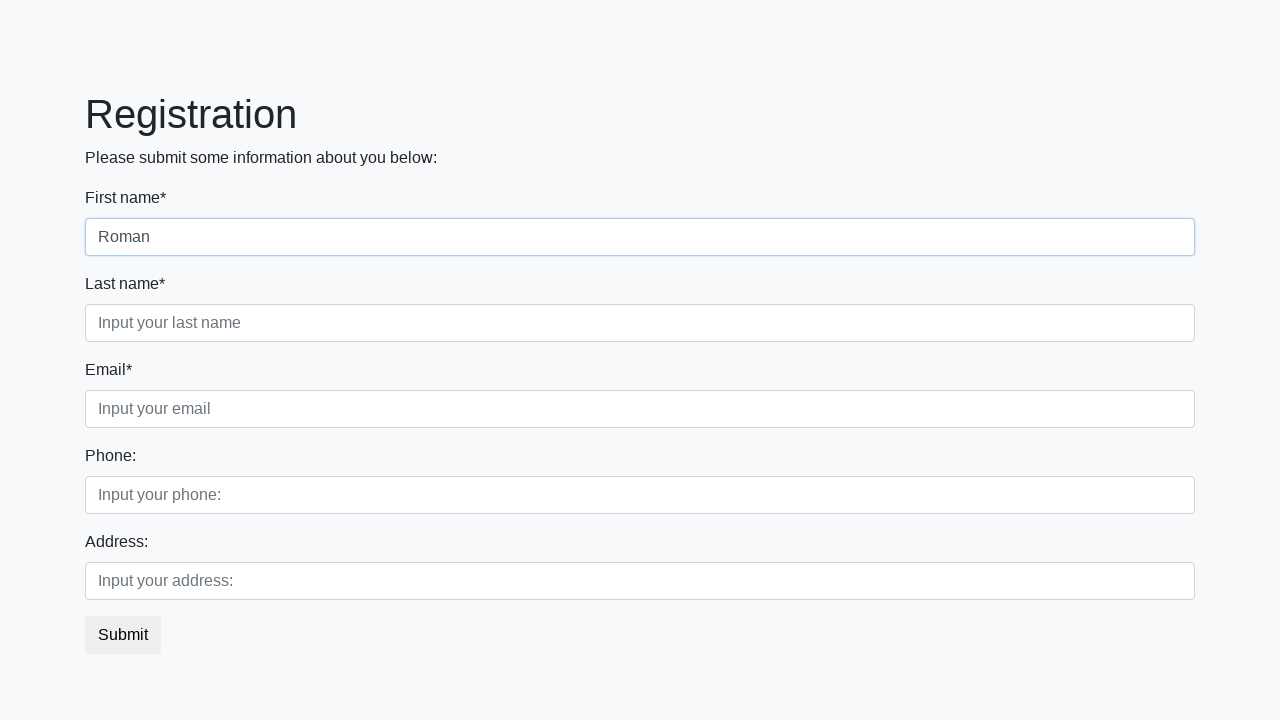

Filled last name field with 'Abramovich' on div.first_block input.form-control.second
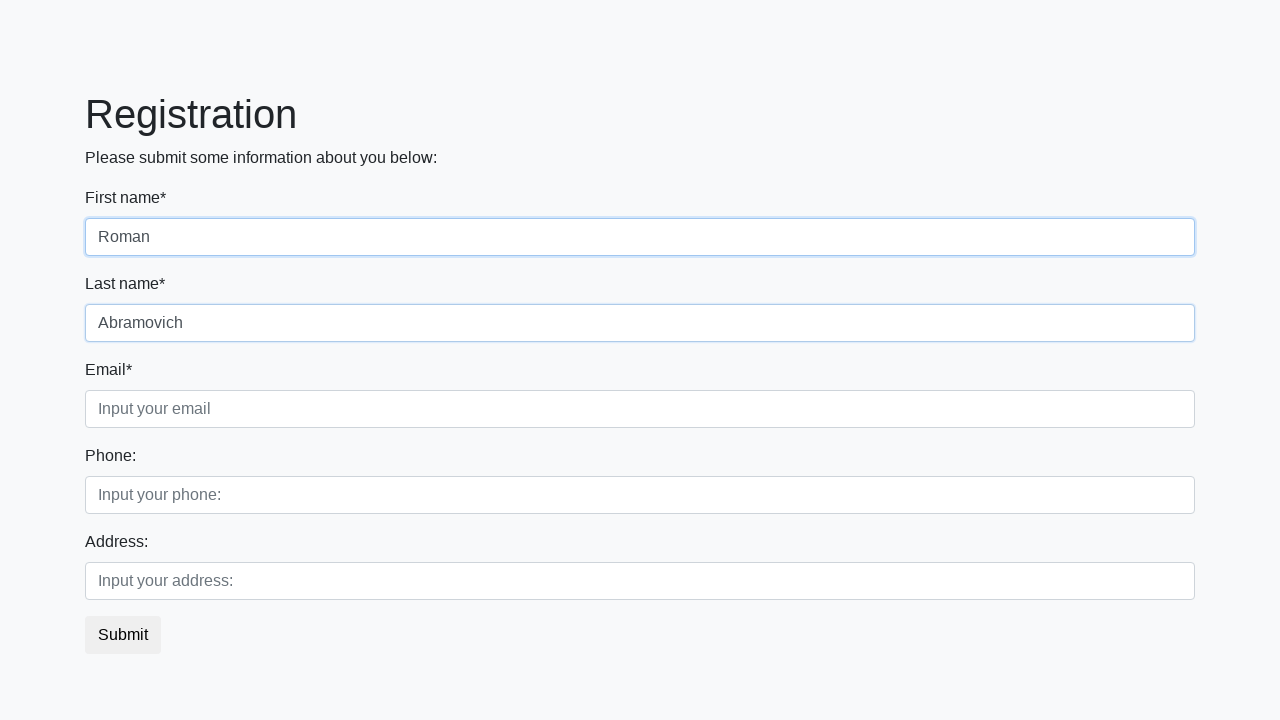

Filled email field with 'RA@gmail.com' on div.first_block input.form-control.third
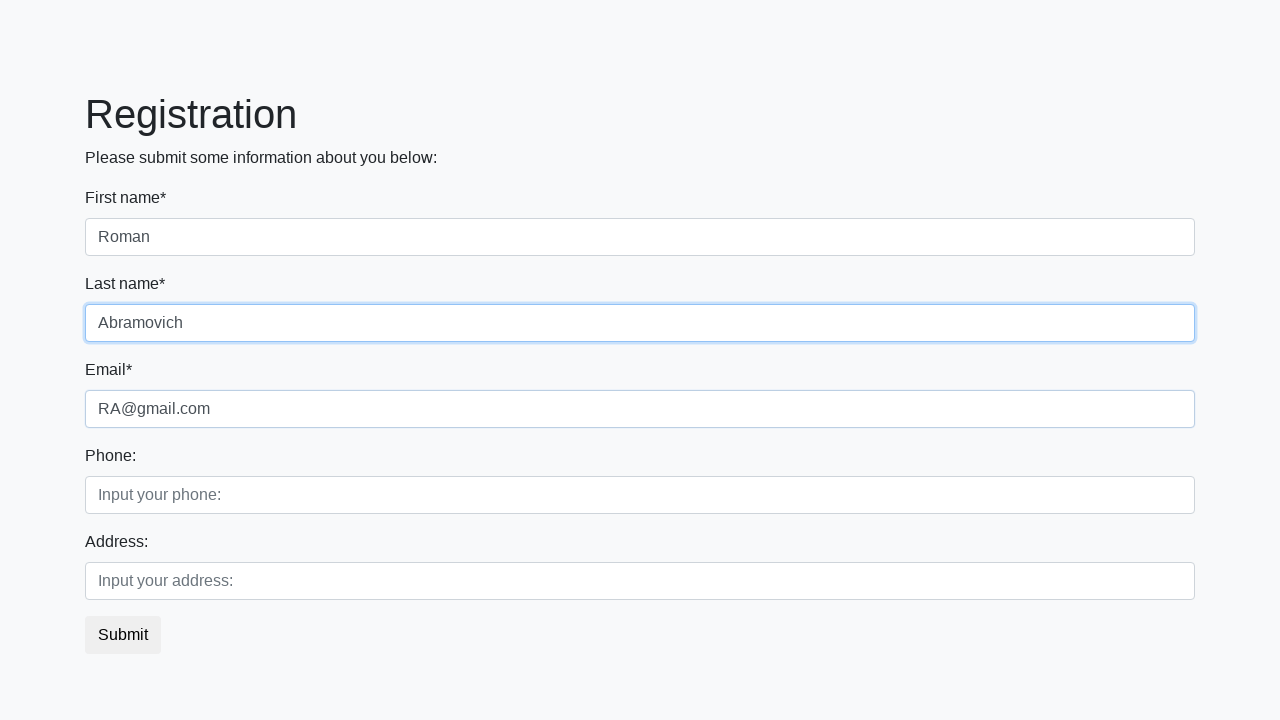

Clicked submit button to register at (123, 635) on button.btn
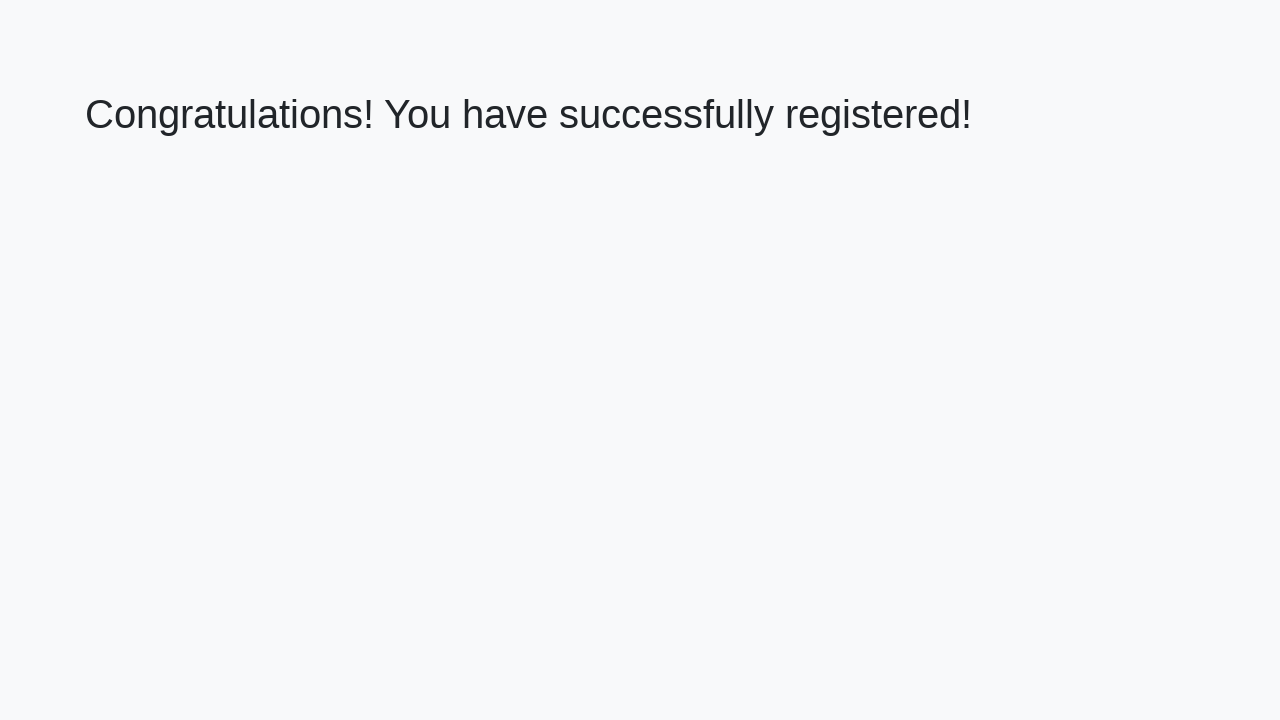

Success message heading appeared
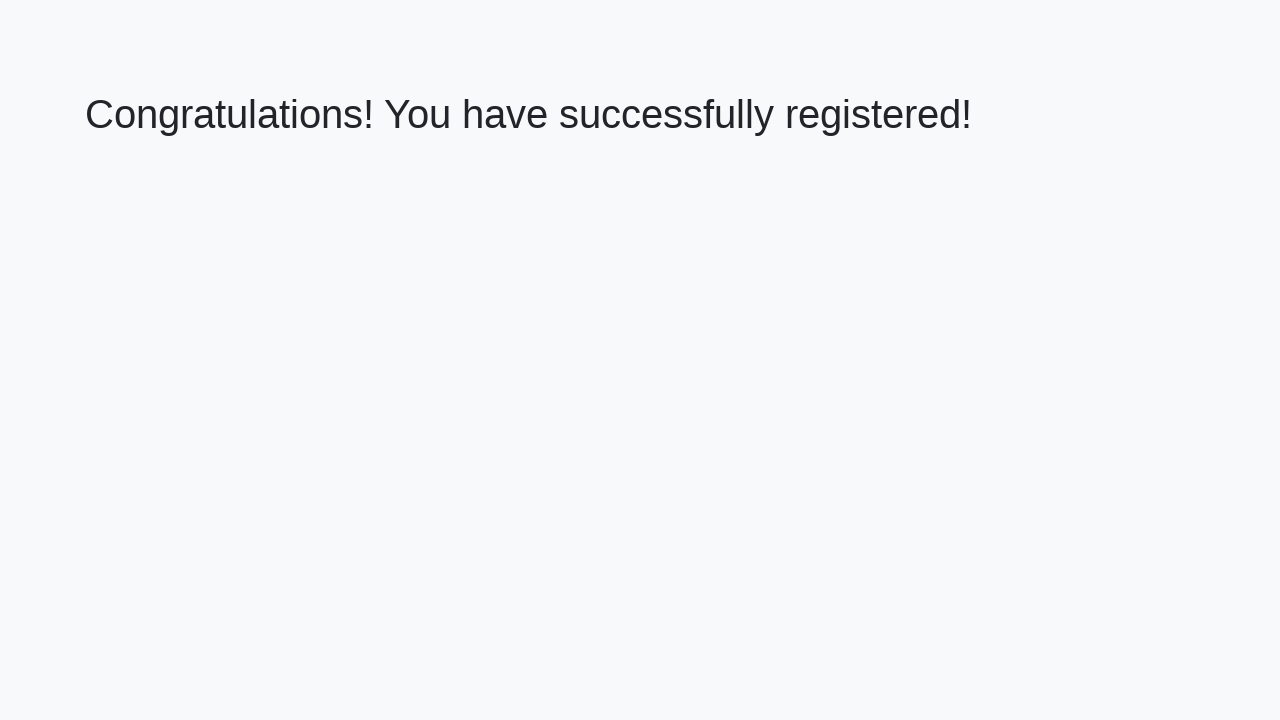

Retrieved success message text
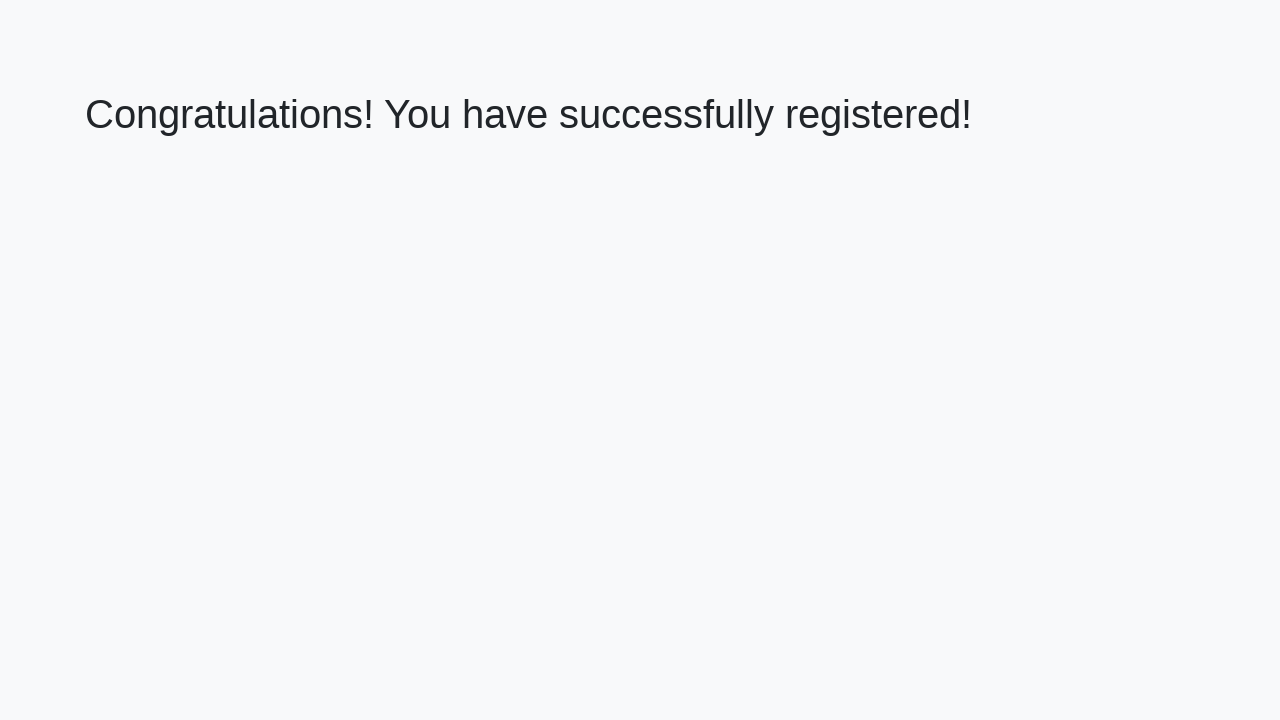

Verified registration success message matches expected text
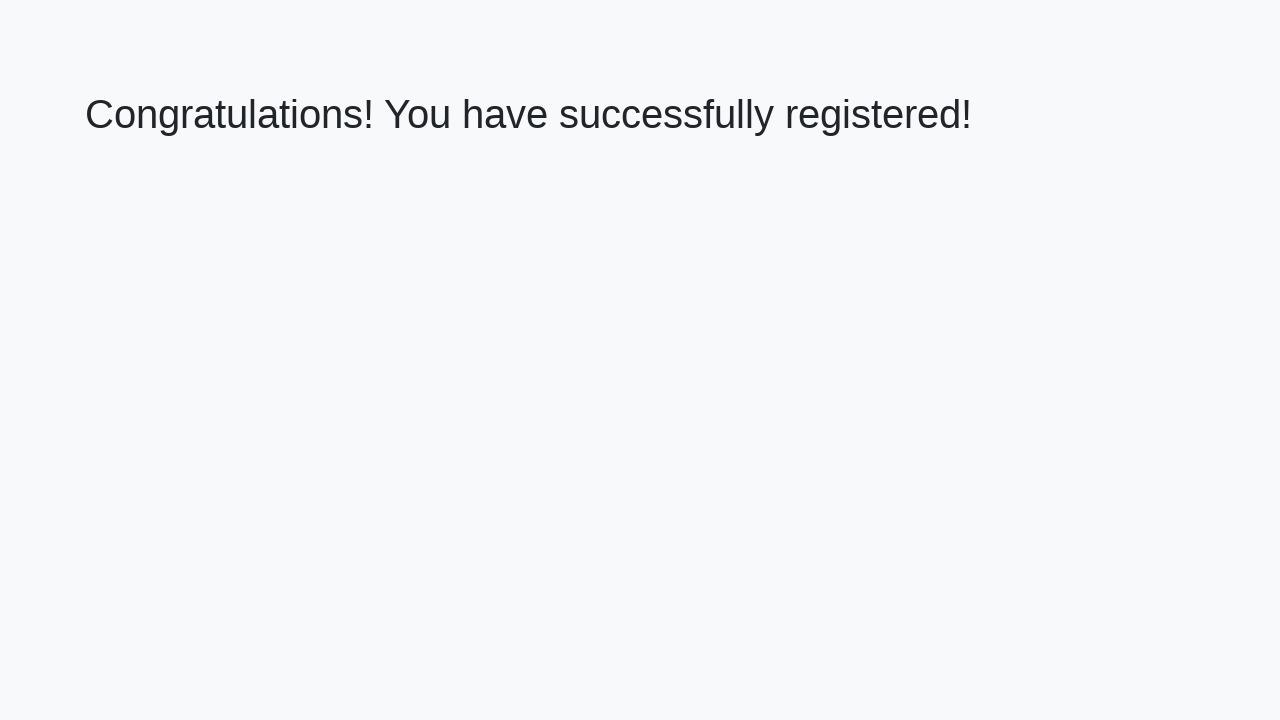

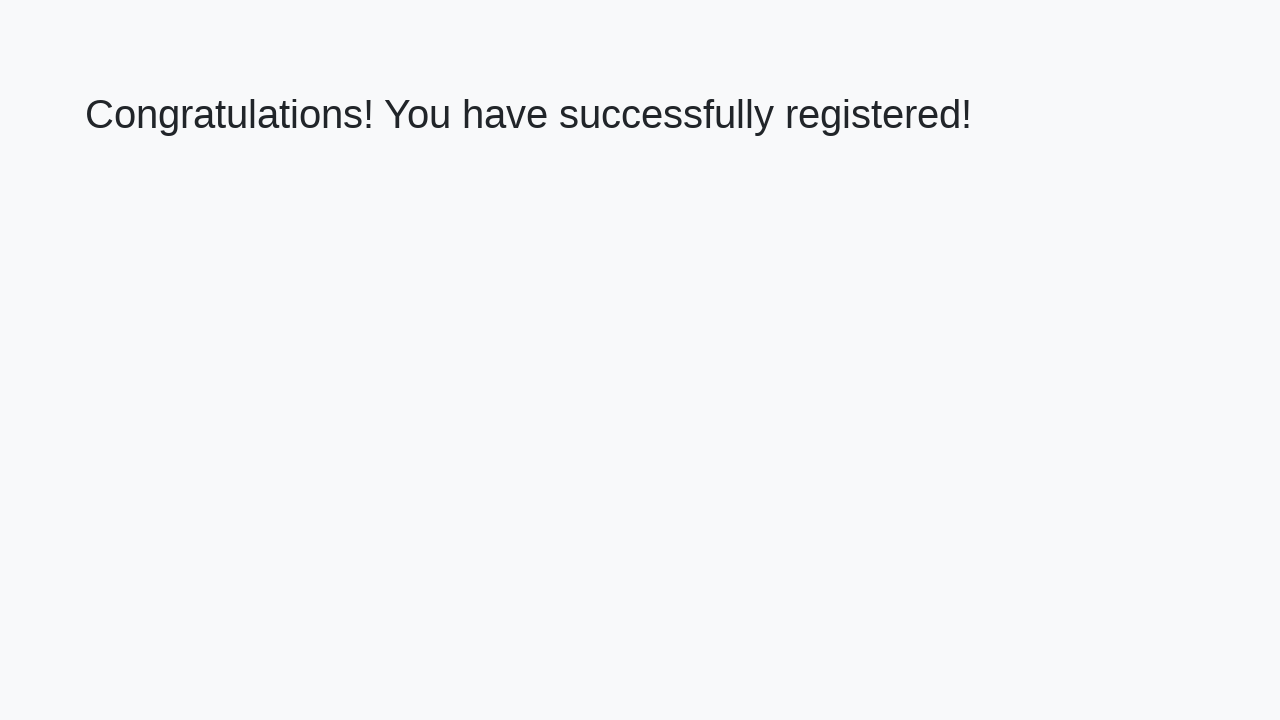